Tests search functionality on rp5.ru weather site by entering a city name (Тула) and verifying search results appear

Starting URL: https://rp5.ru

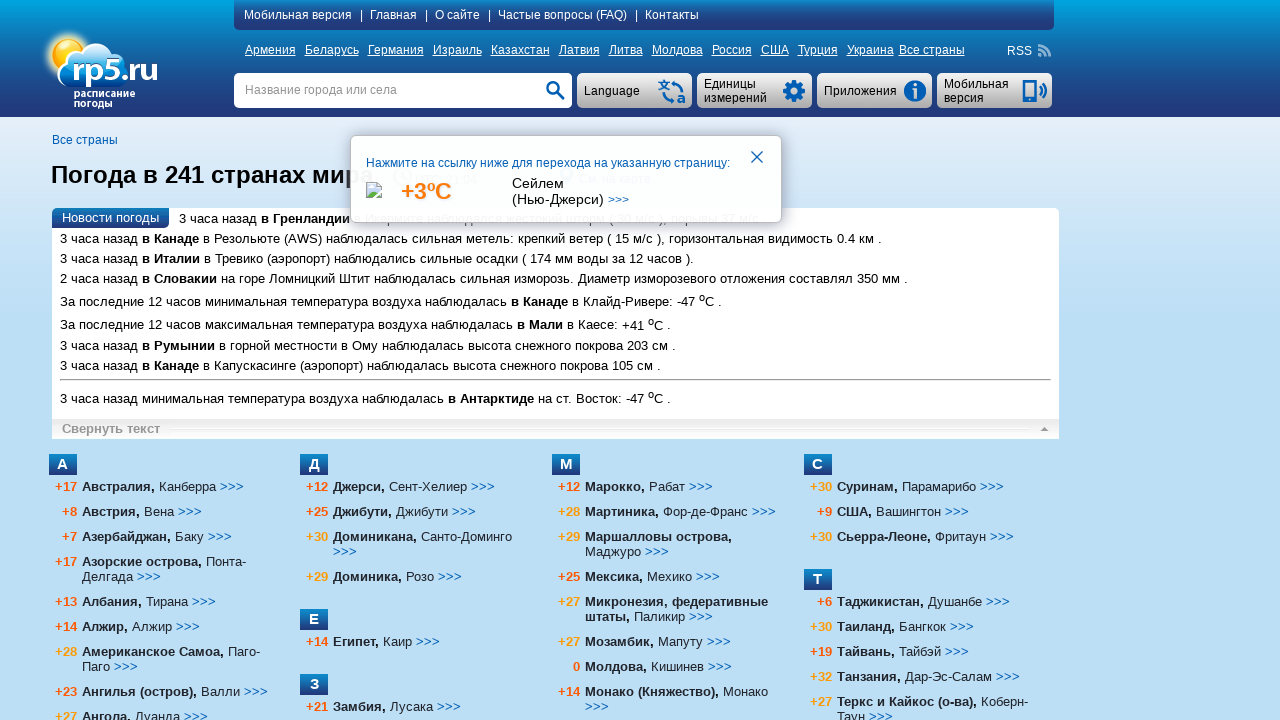

Filled search field with city name 'Тула' on input[name='searchStr']
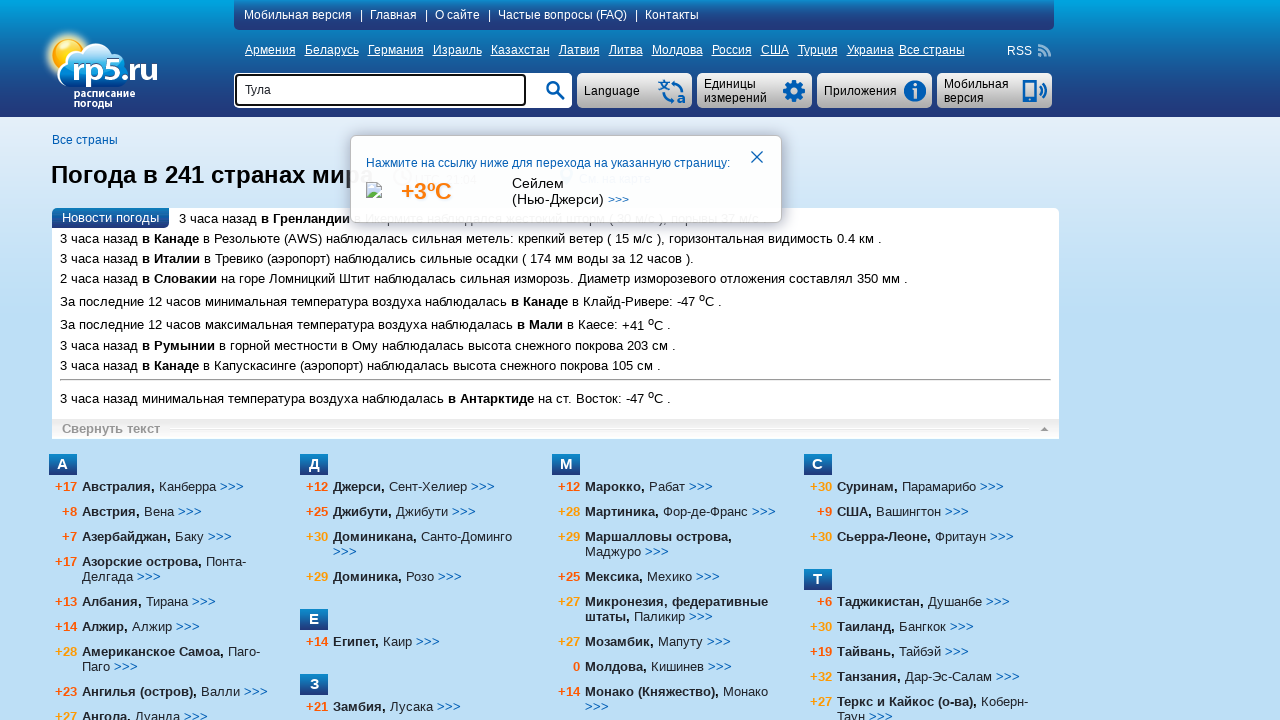

Pressed Enter to submit search query on input[name='searchStr']
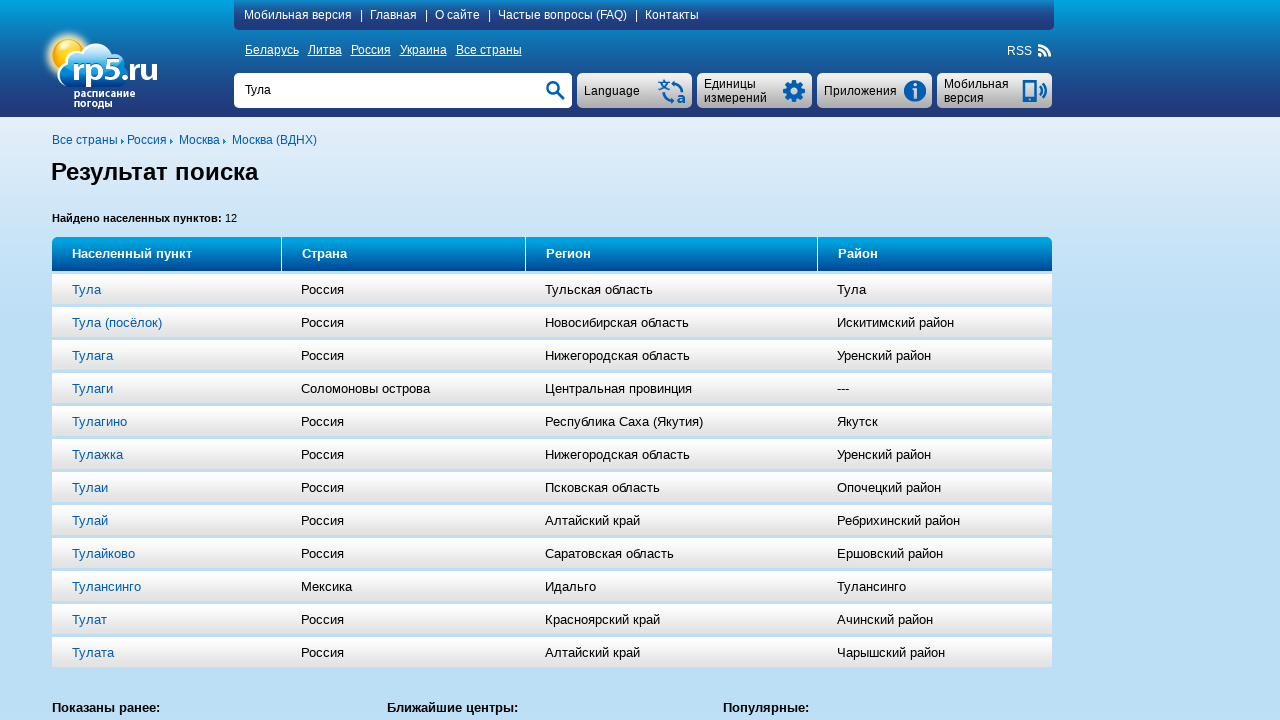

Search results heading loaded, verifying search results appear
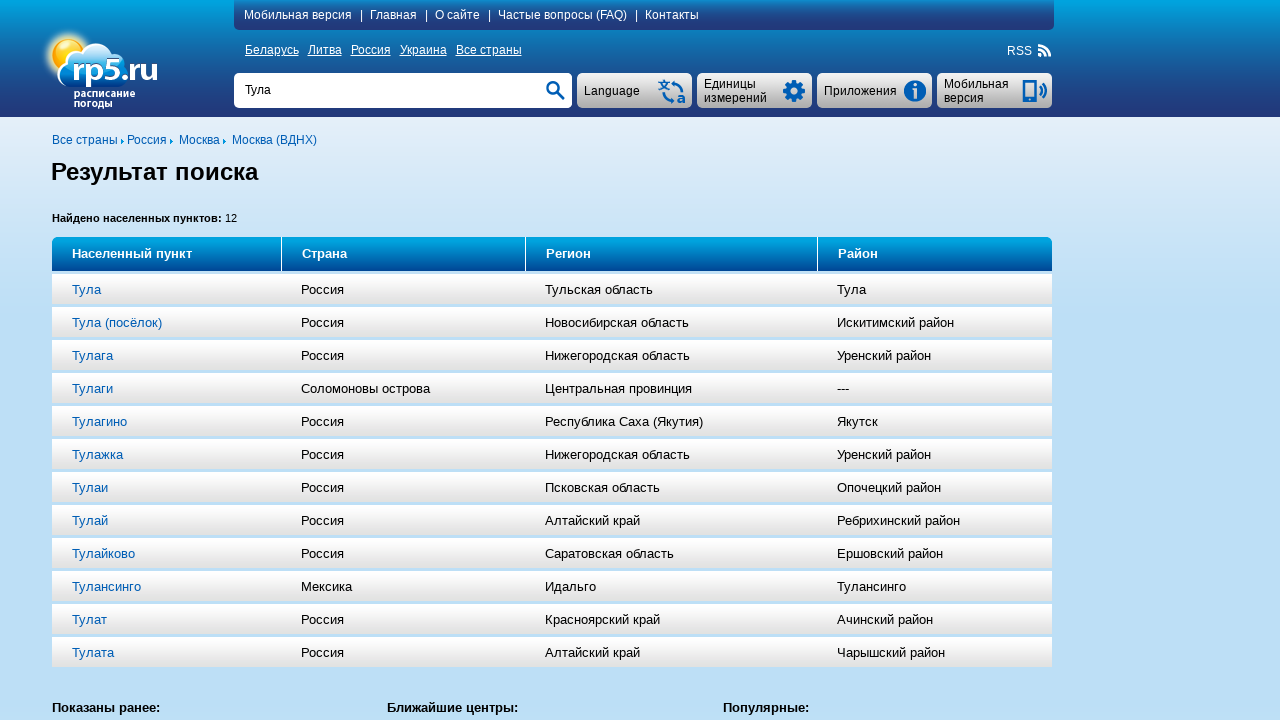

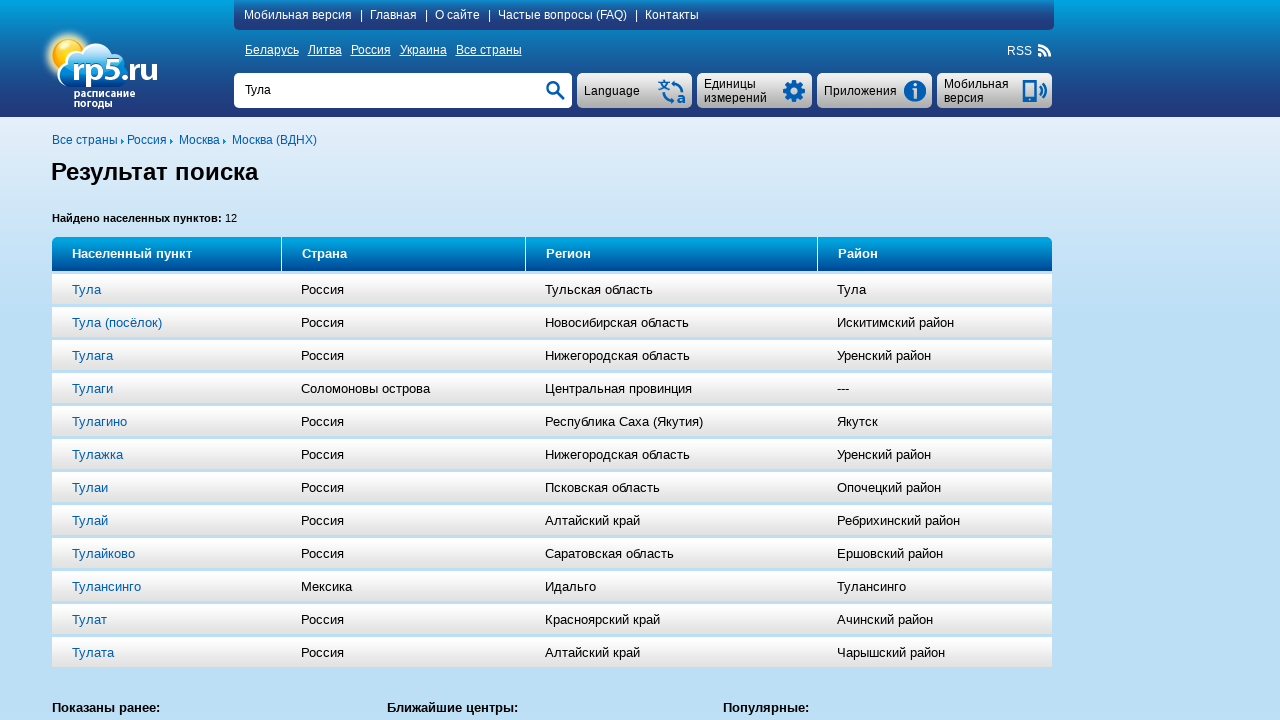